Tests that clicking "Clear completed" removes completed items from the list.

Starting URL: https://demo.playwright.dev/todomvc

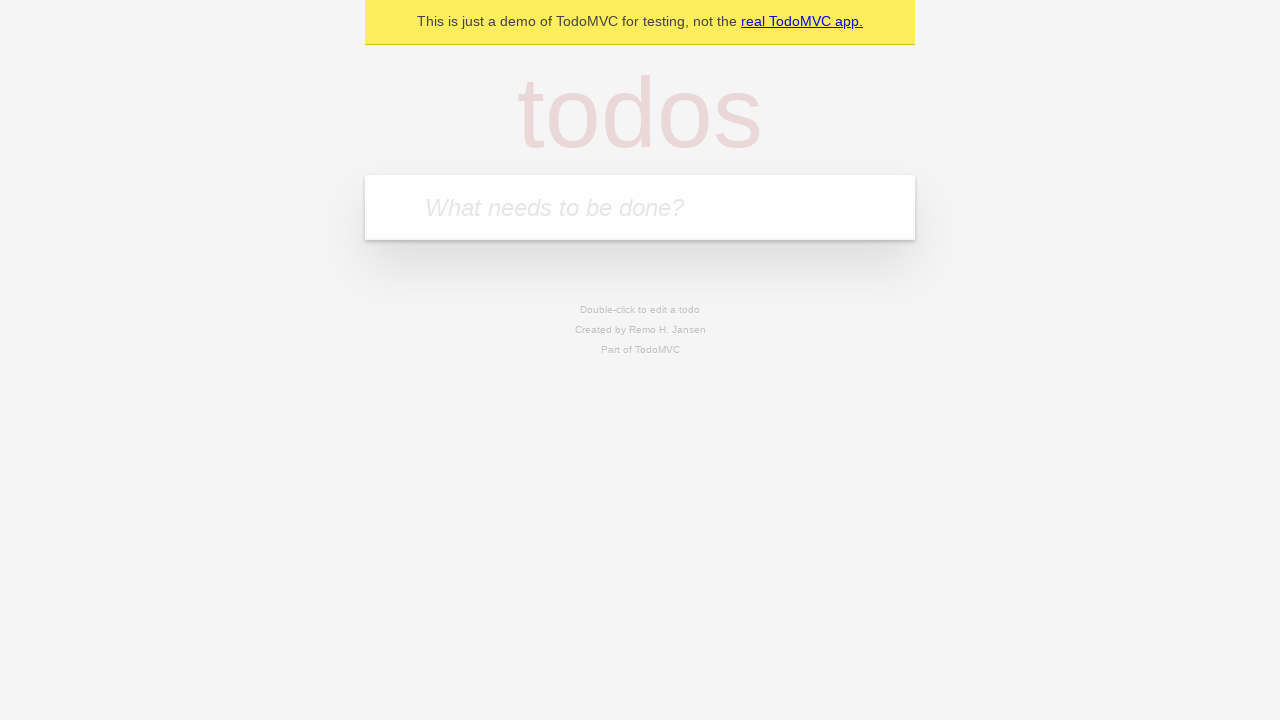

Filled first todo item 'buy some cheese' on internal:attr=[placeholder="What needs to be done?"i]
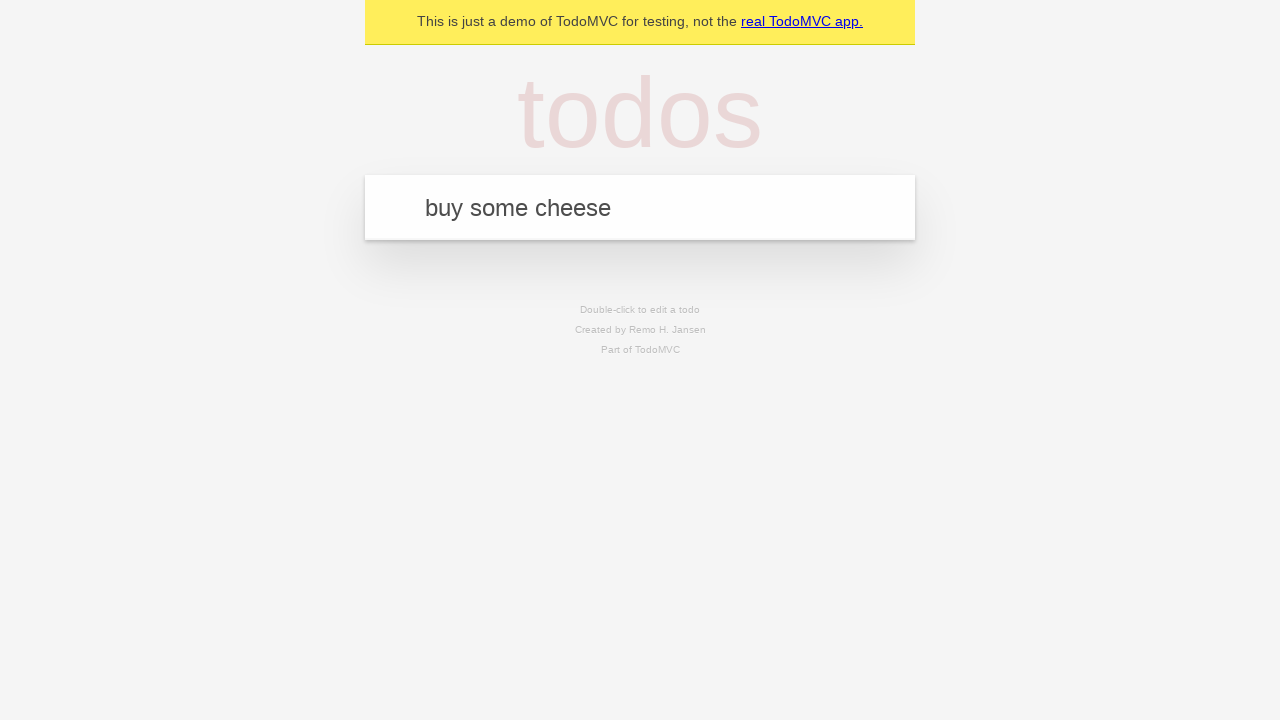

Pressed Enter to add first todo item on internal:attr=[placeholder="What needs to be done?"i]
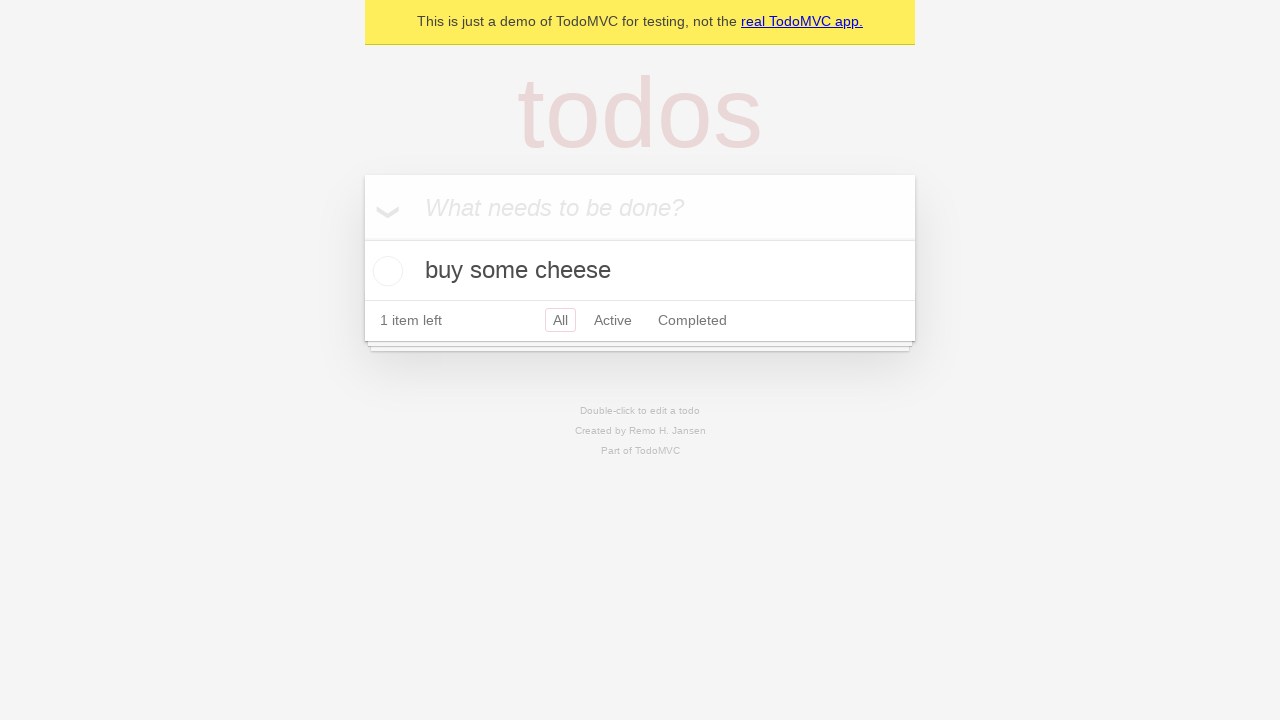

Filled second todo item 'feed the cat' on internal:attr=[placeholder="What needs to be done?"i]
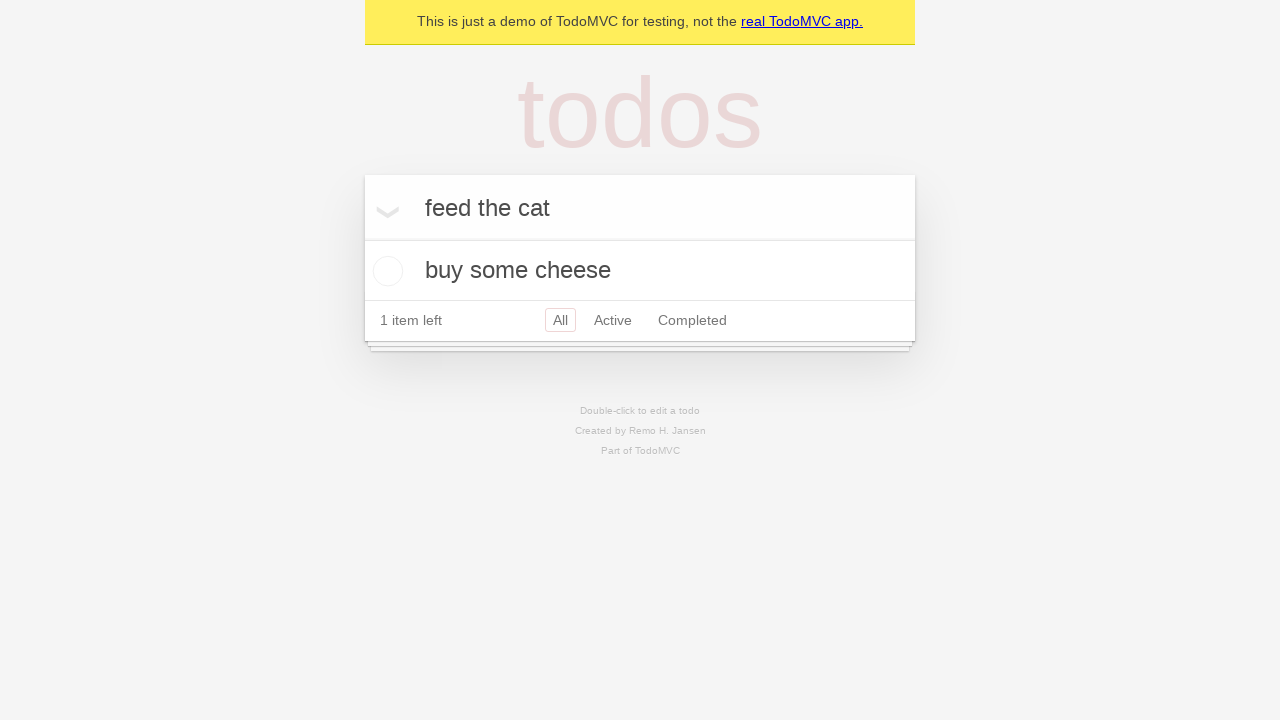

Pressed Enter to add second todo item on internal:attr=[placeholder="What needs to be done?"i]
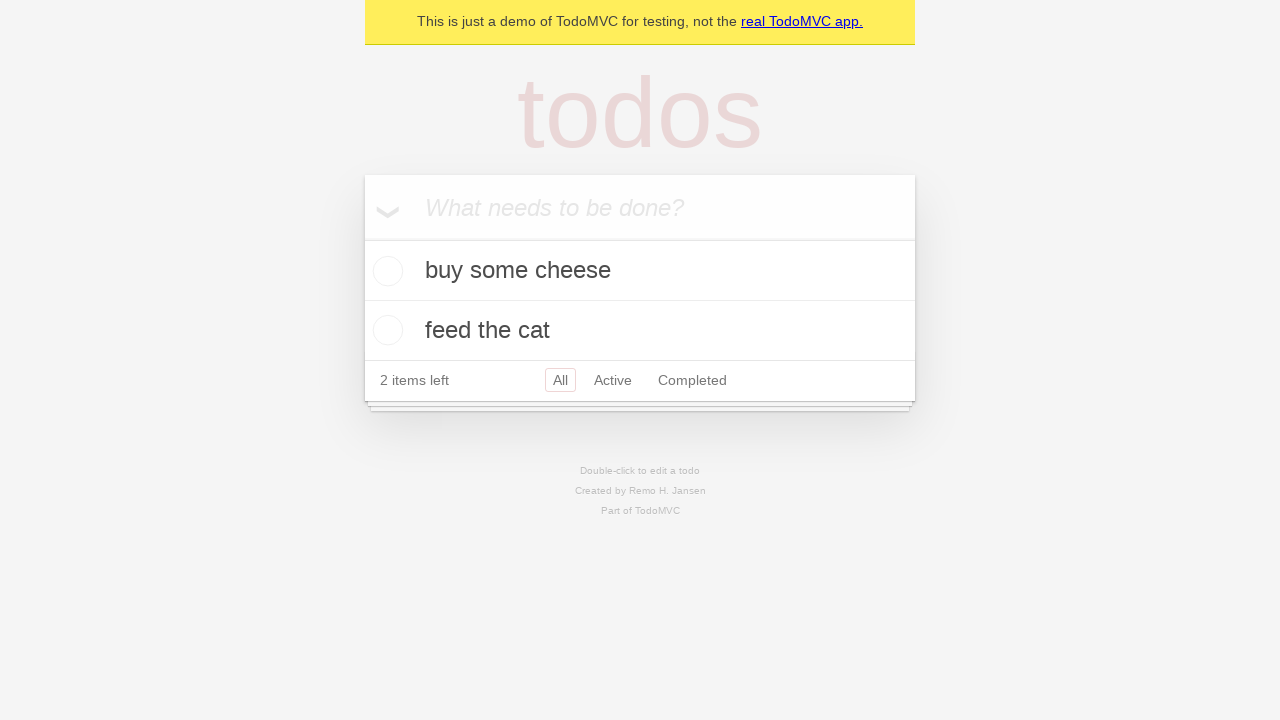

Filled third todo item 'book a doctors appointment' on internal:attr=[placeholder="What needs to be done?"i]
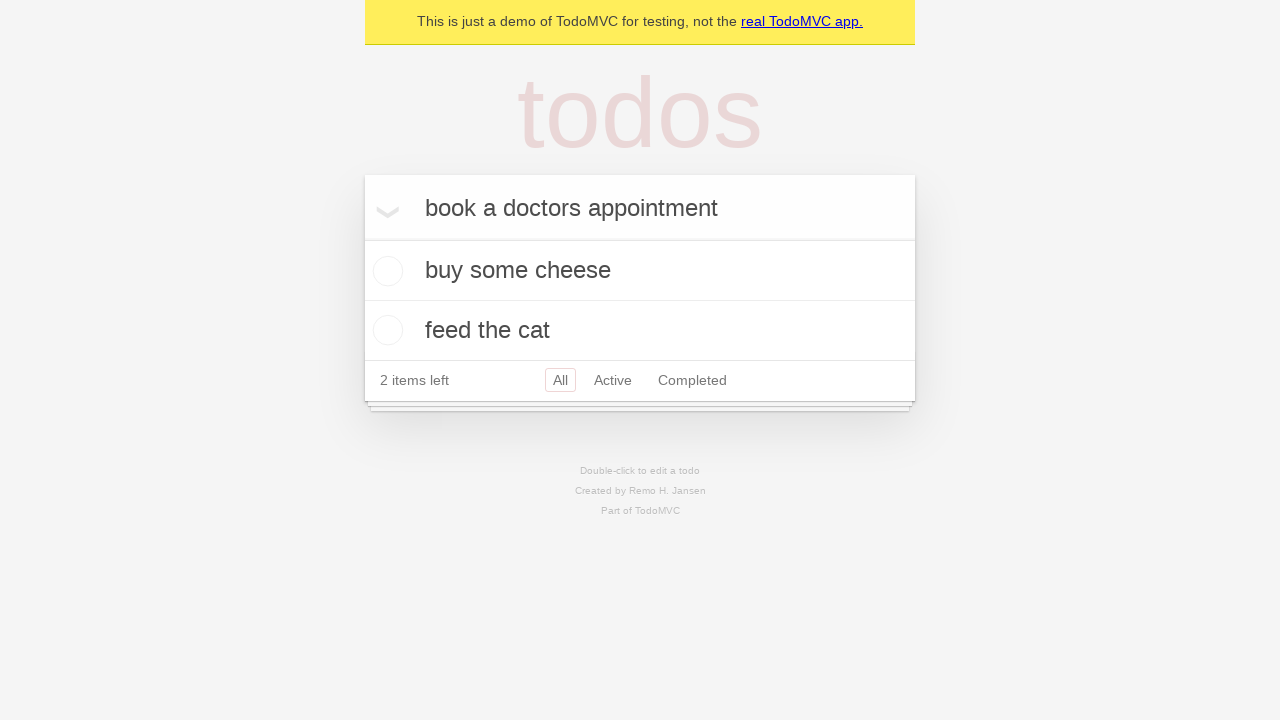

Pressed Enter to add third todo item on internal:attr=[placeholder="What needs to be done?"i]
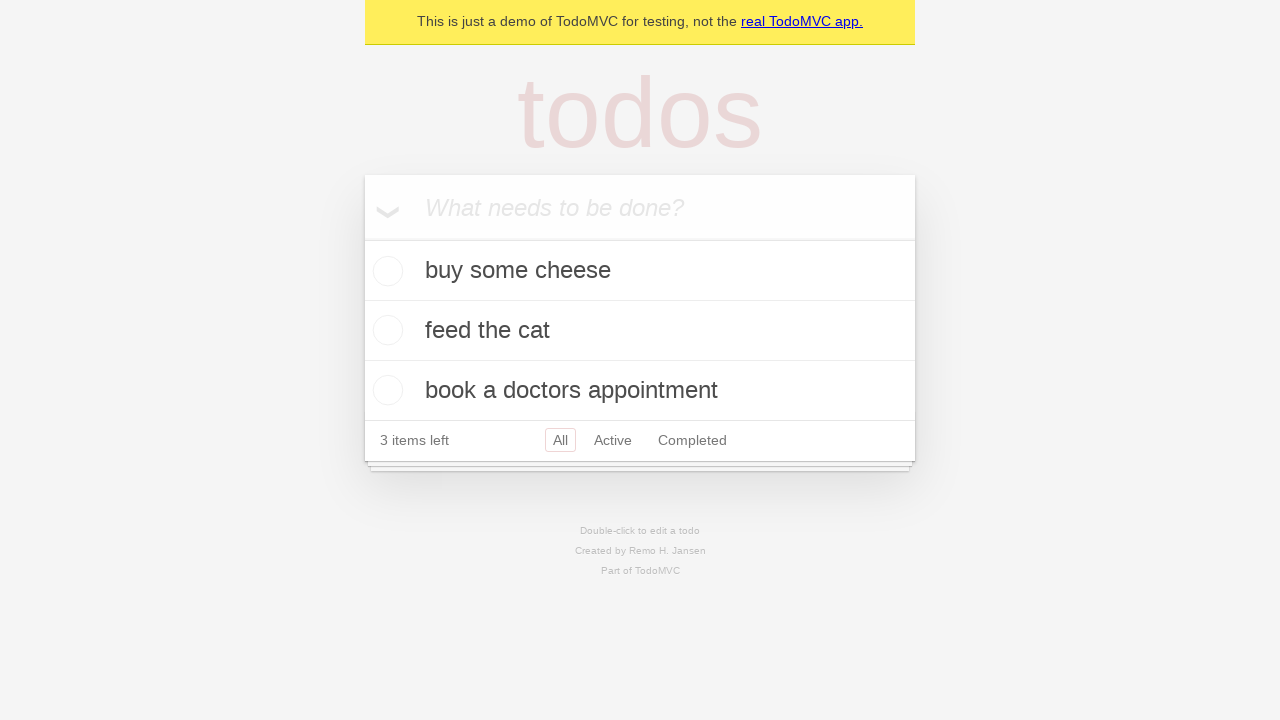

Waited for all three todo items to be visible
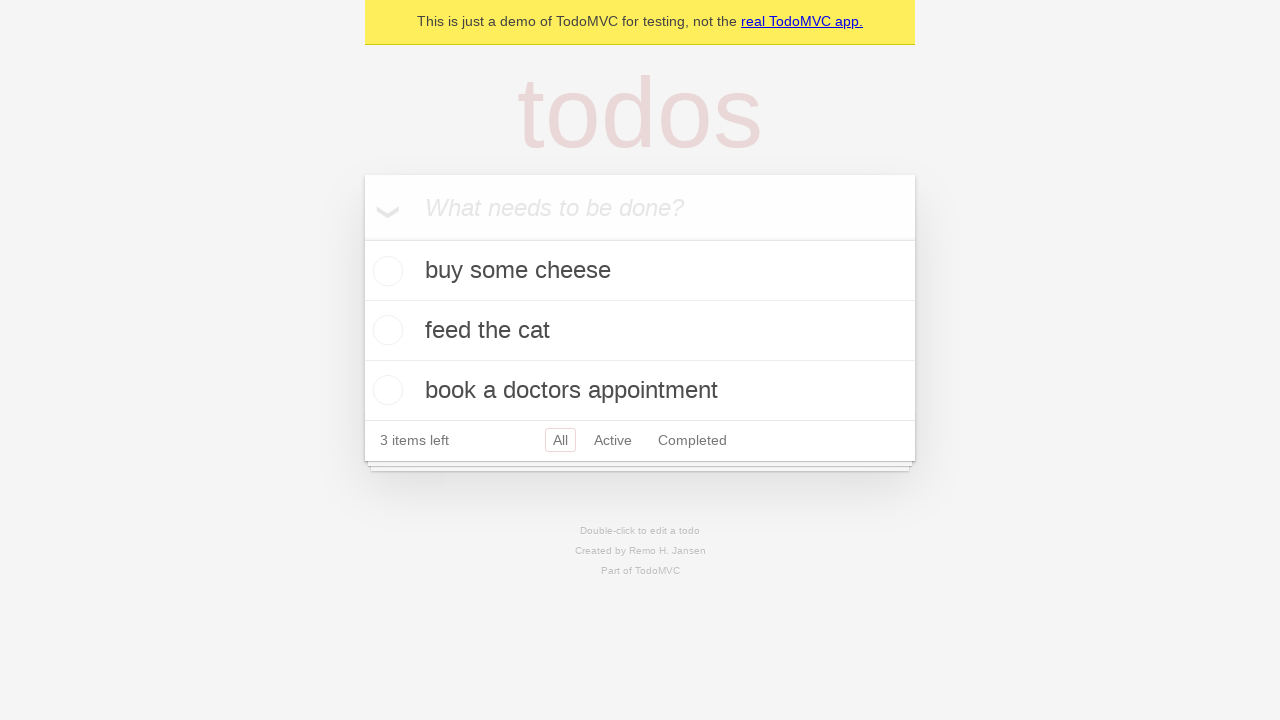

Checked the second todo item as completed at (385, 330) on internal:testid=[data-testid="todo-item"s] >> nth=1 >> internal:role=checkbox
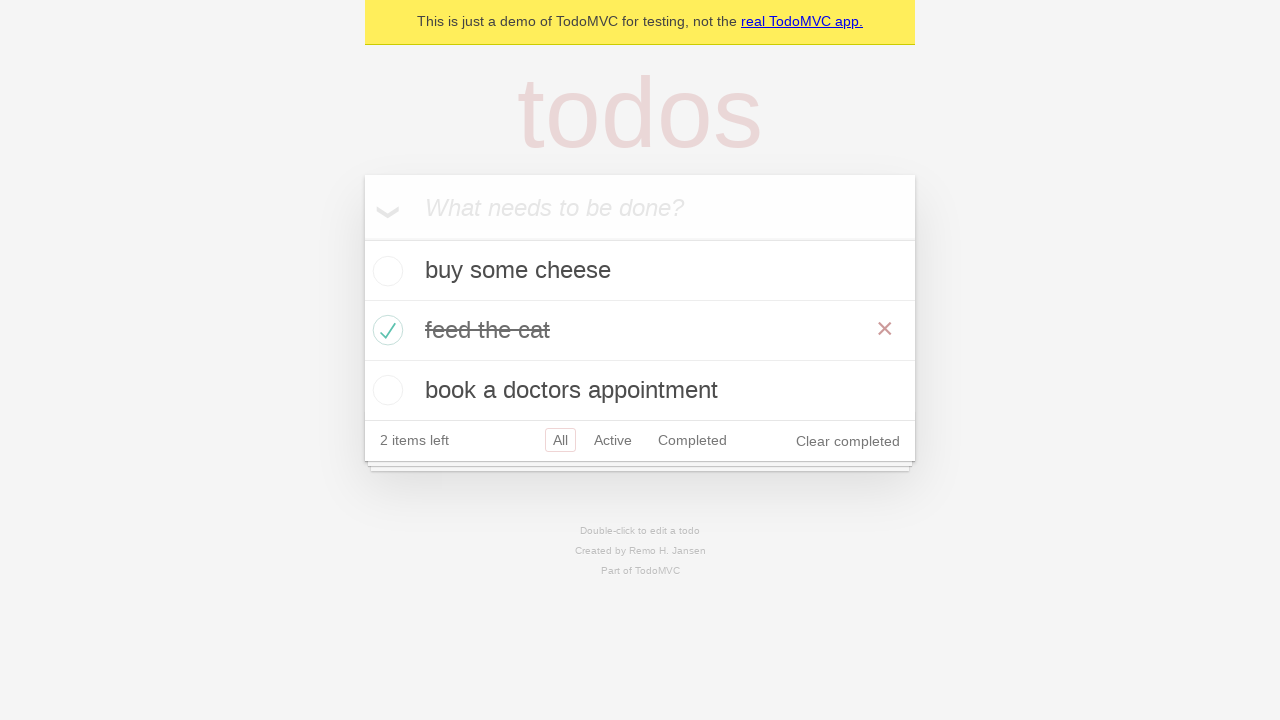

Clicked 'Clear completed' button to remove completed items at (848, 441) on .clear-completed
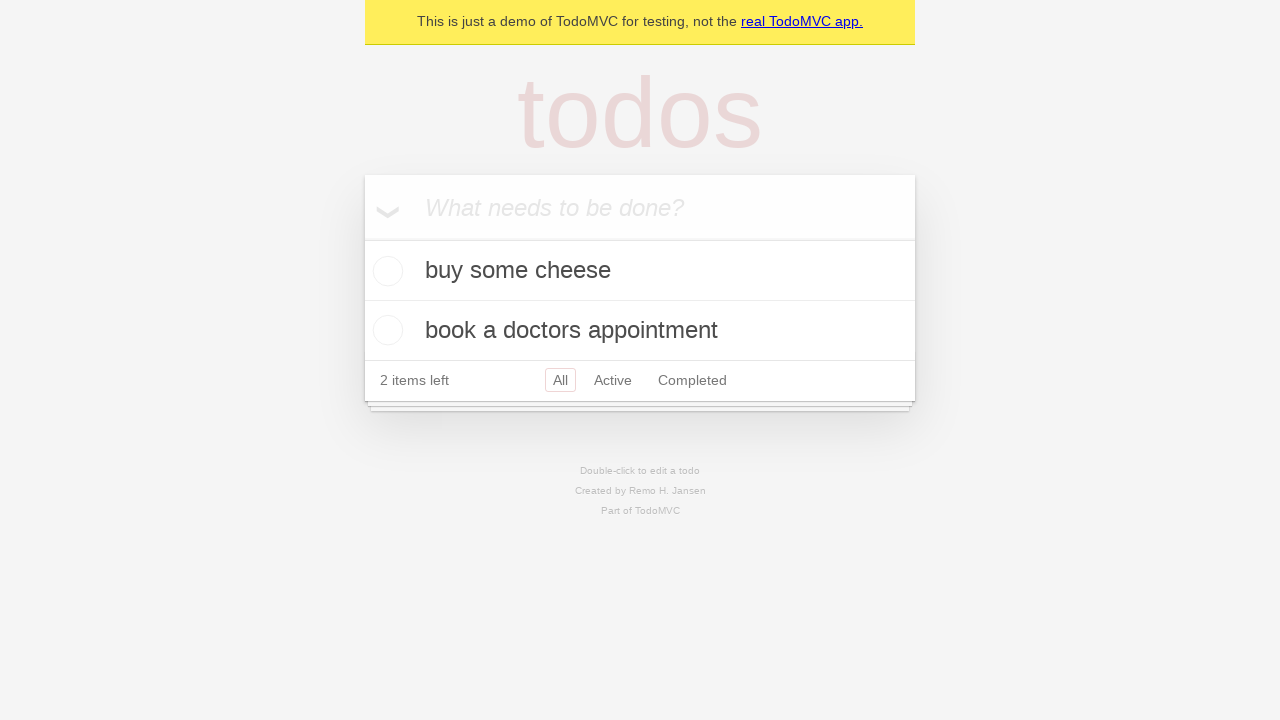

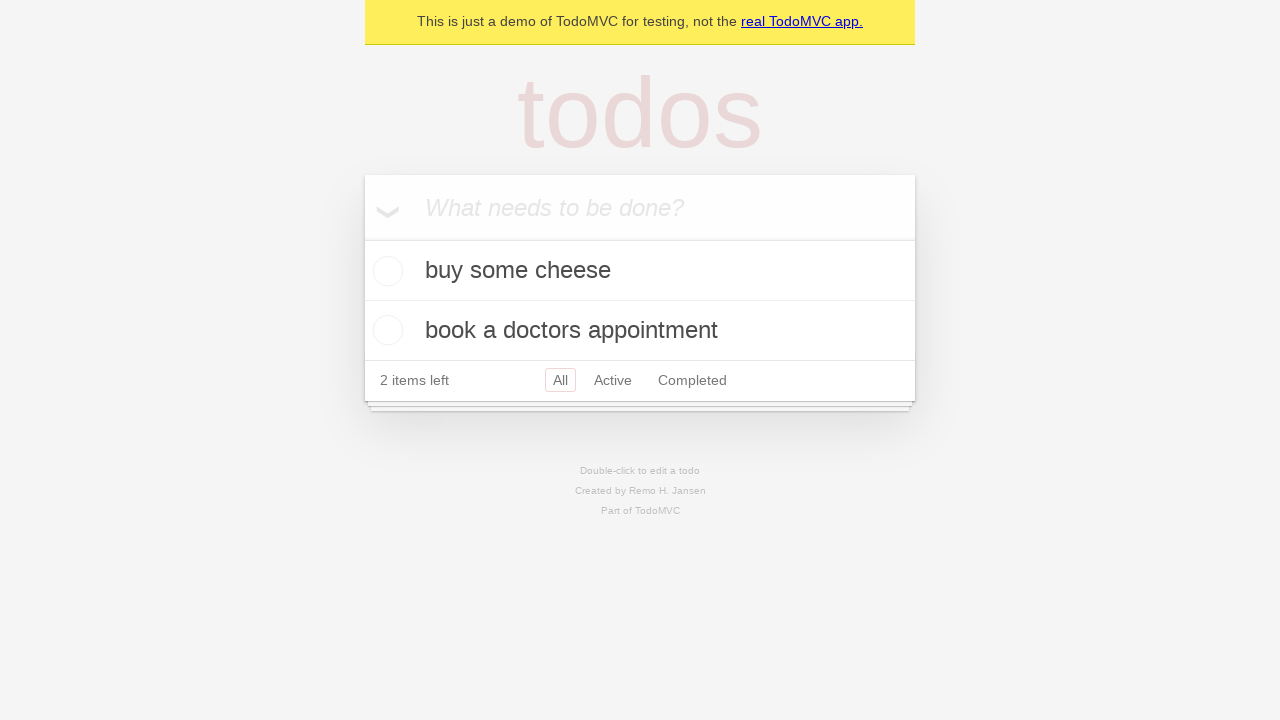